Navigates to the Playwright documentation site and clicks the "Get started" link, then verifies the URL contains "intro"

Starting URL: https://playwright.dev/

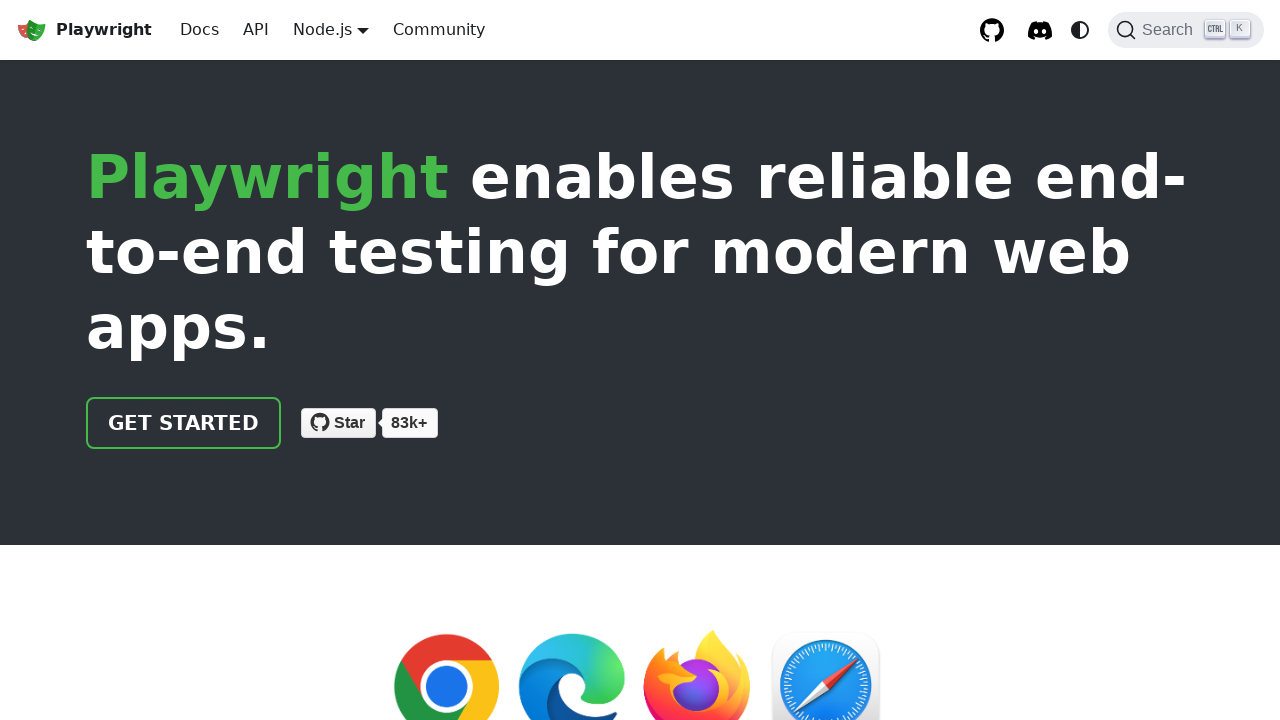

Navigated to Playwright documentation site
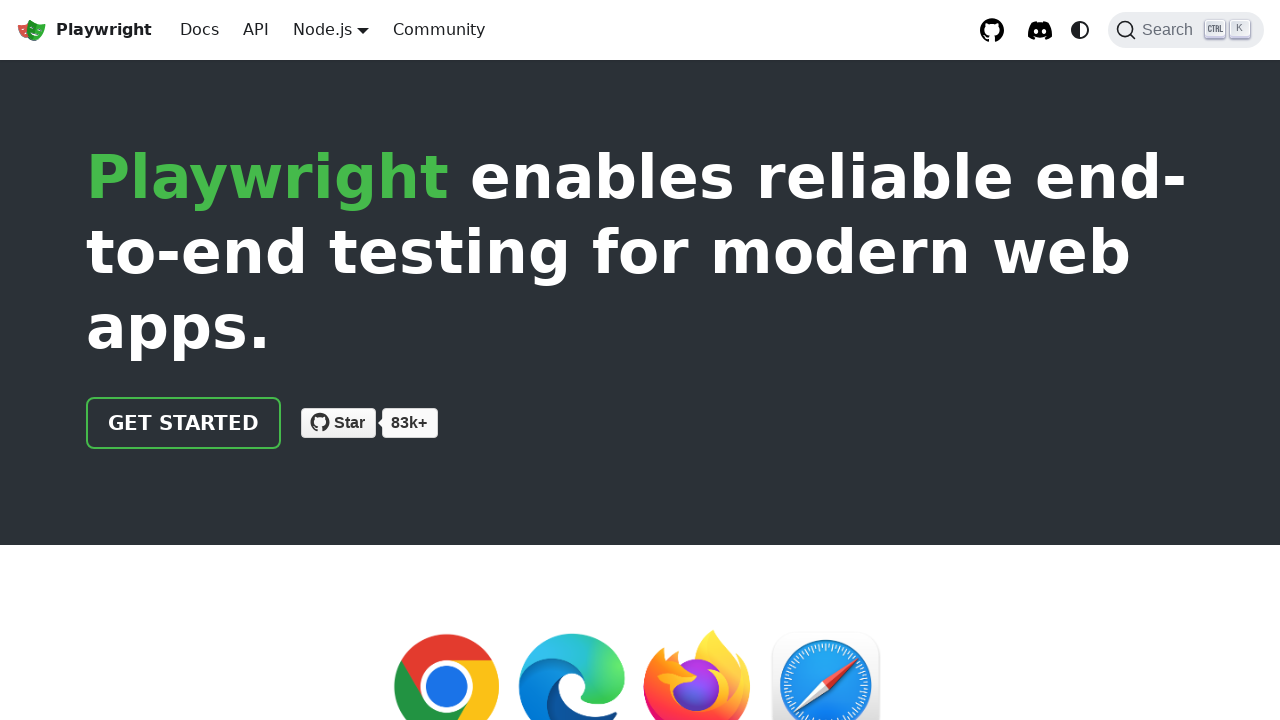

Clicked the 'Get started' link at (184, 423) on internal:role=link[name="Get started"i]
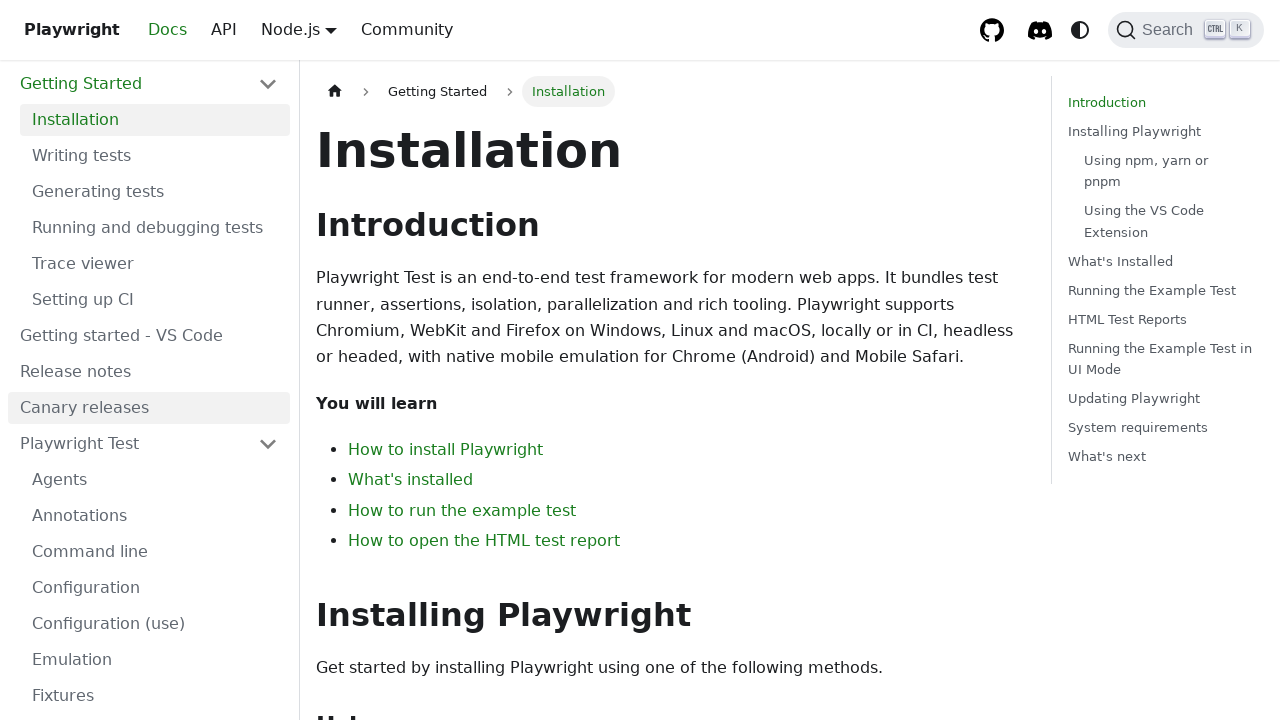

Verified URL contains 'intro'
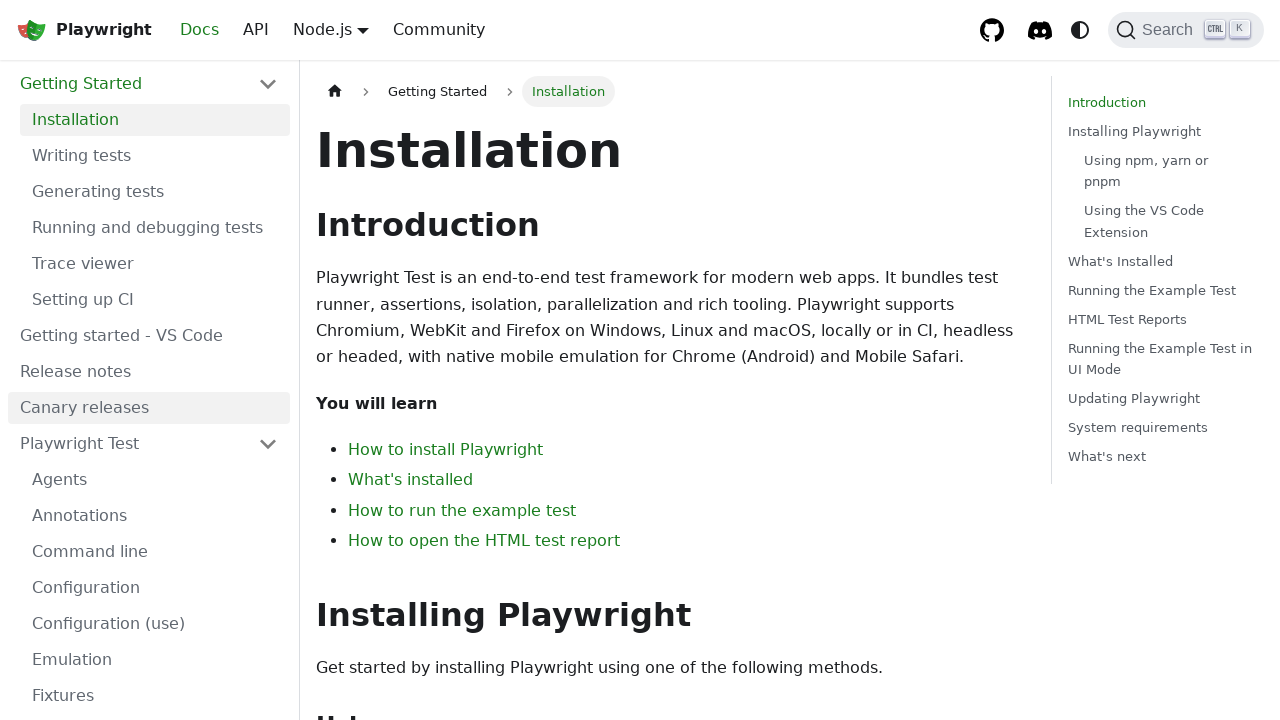

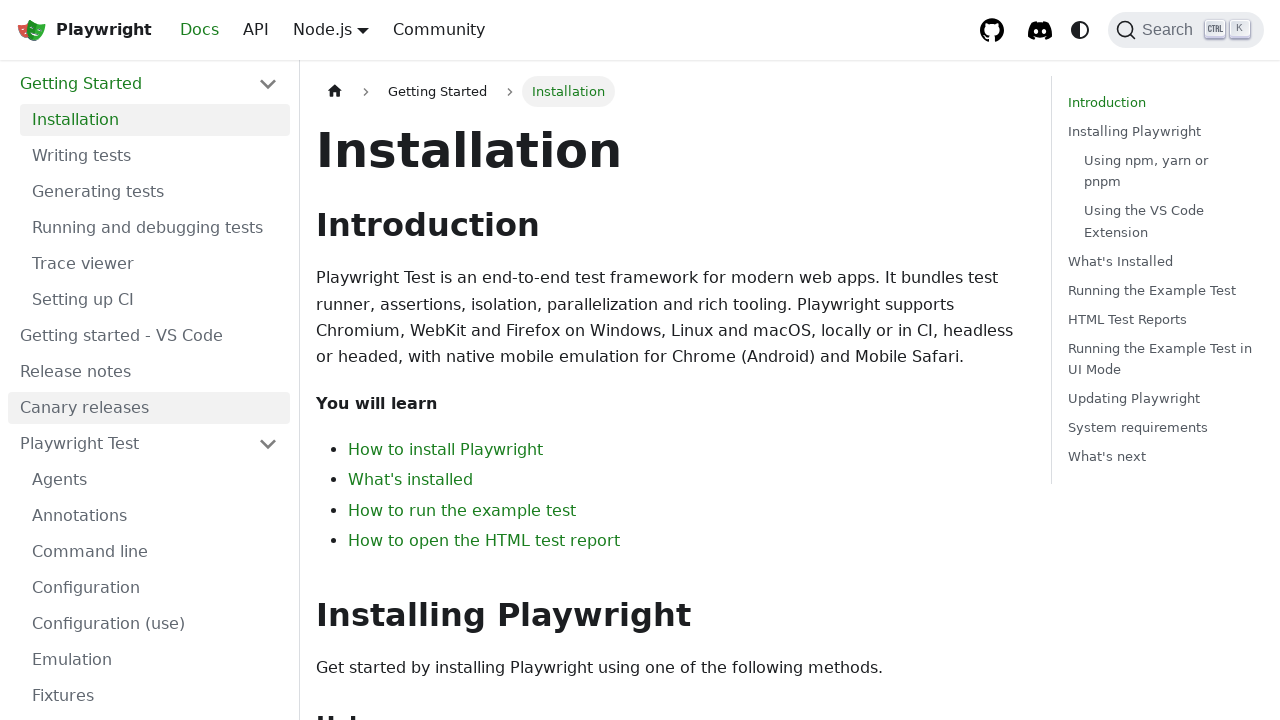